Tests the disappearing elements page by refreshing 10 times and checking if the Gallery button (5th list item) is present or missing after each refresh.

Starting URL: http://the-internet.herokuapp.com/disappearing_elements

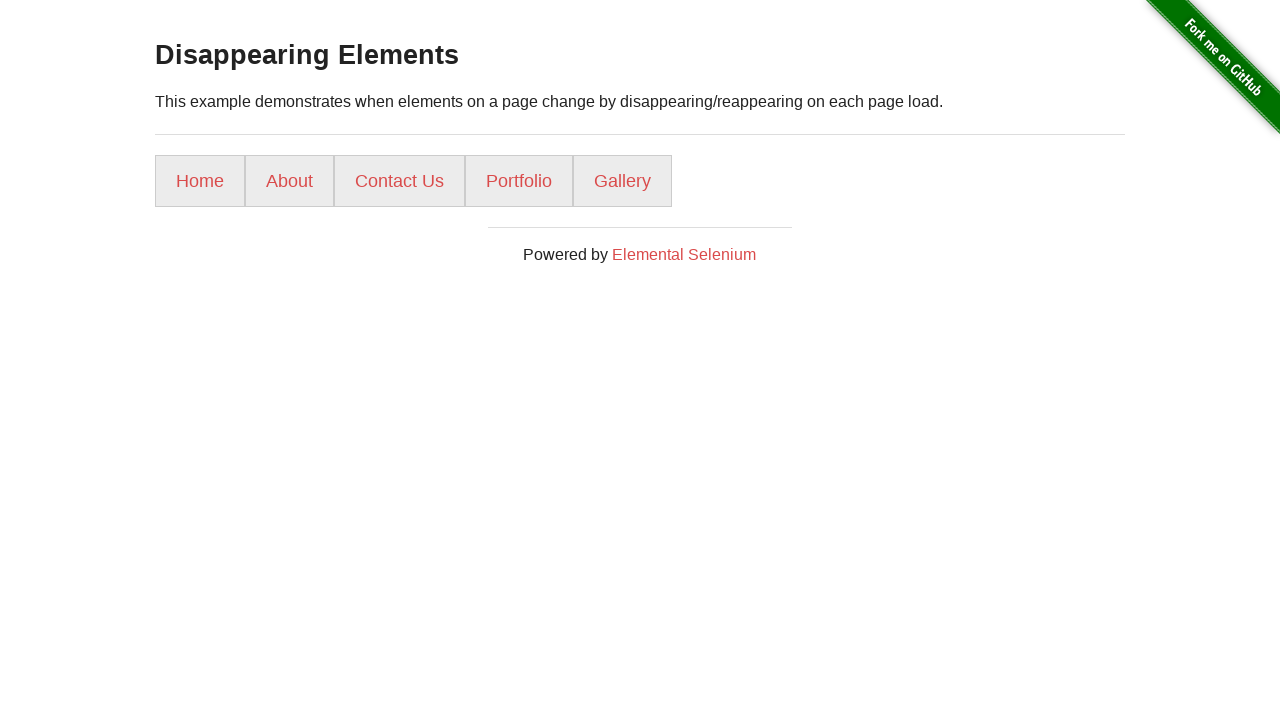

Navigated to disappearing elements page
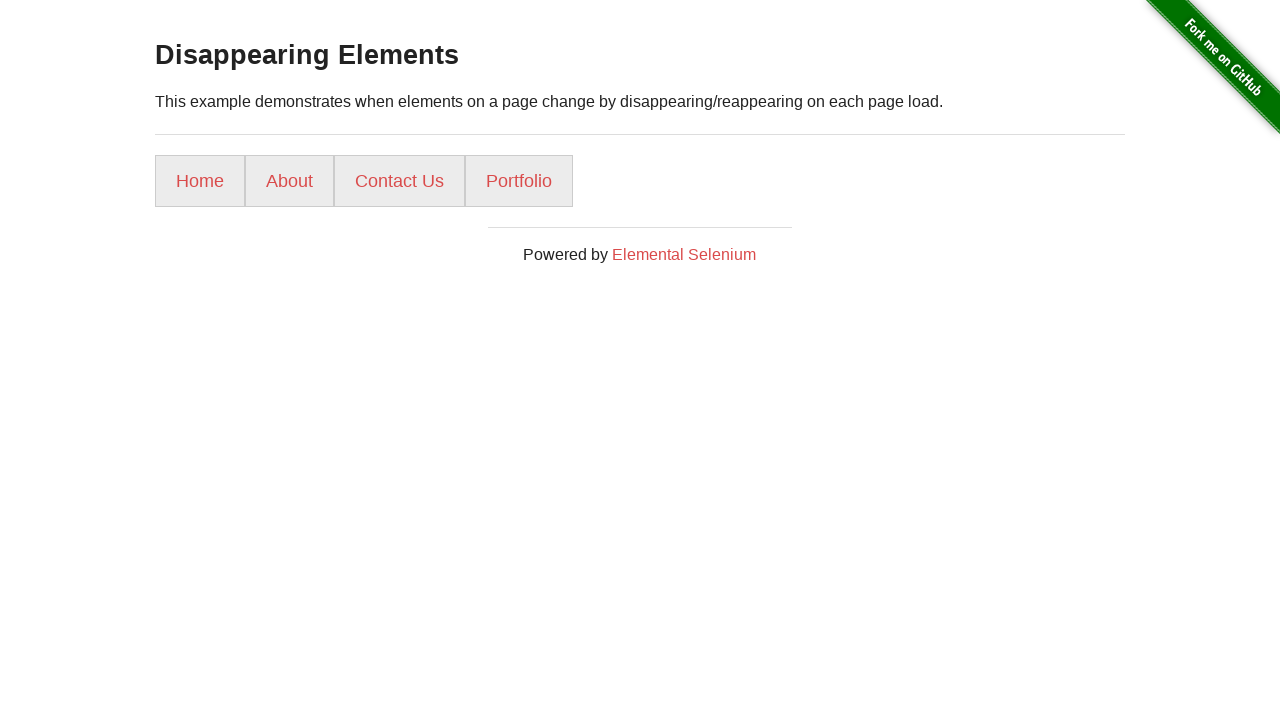

Refreshed page (iteration 1/10)
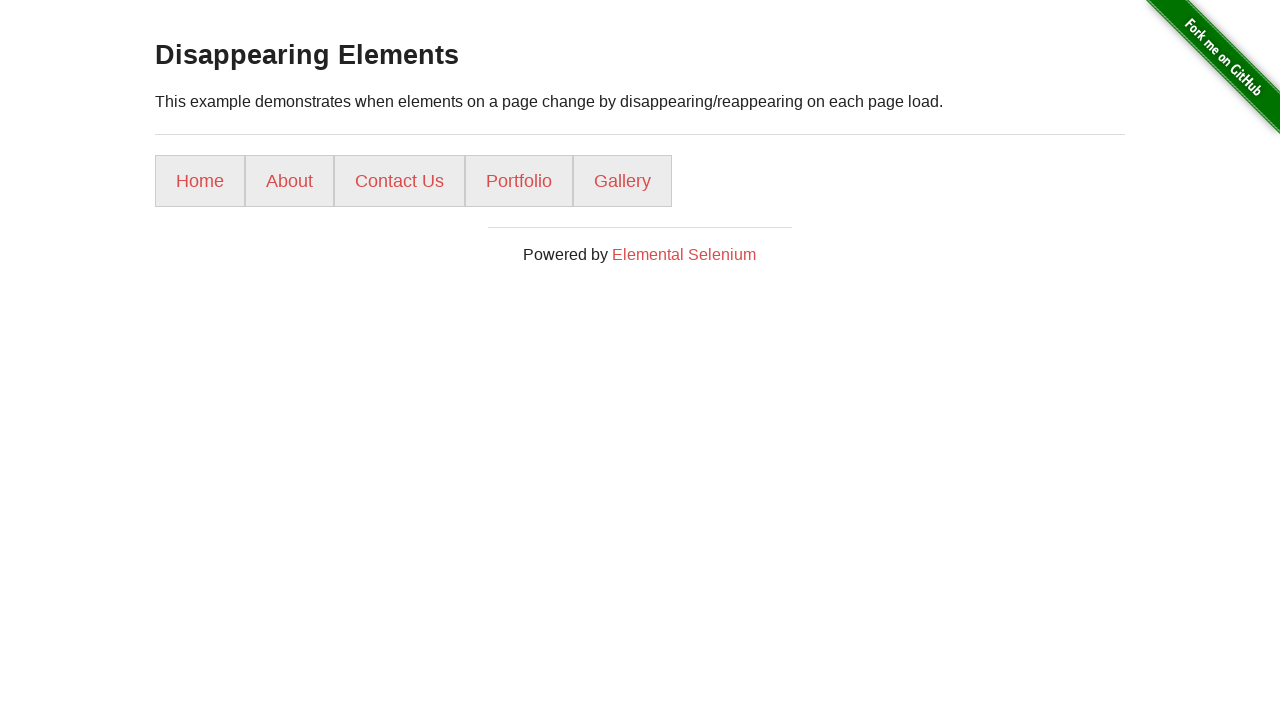

Located Gallery button (5th list item)
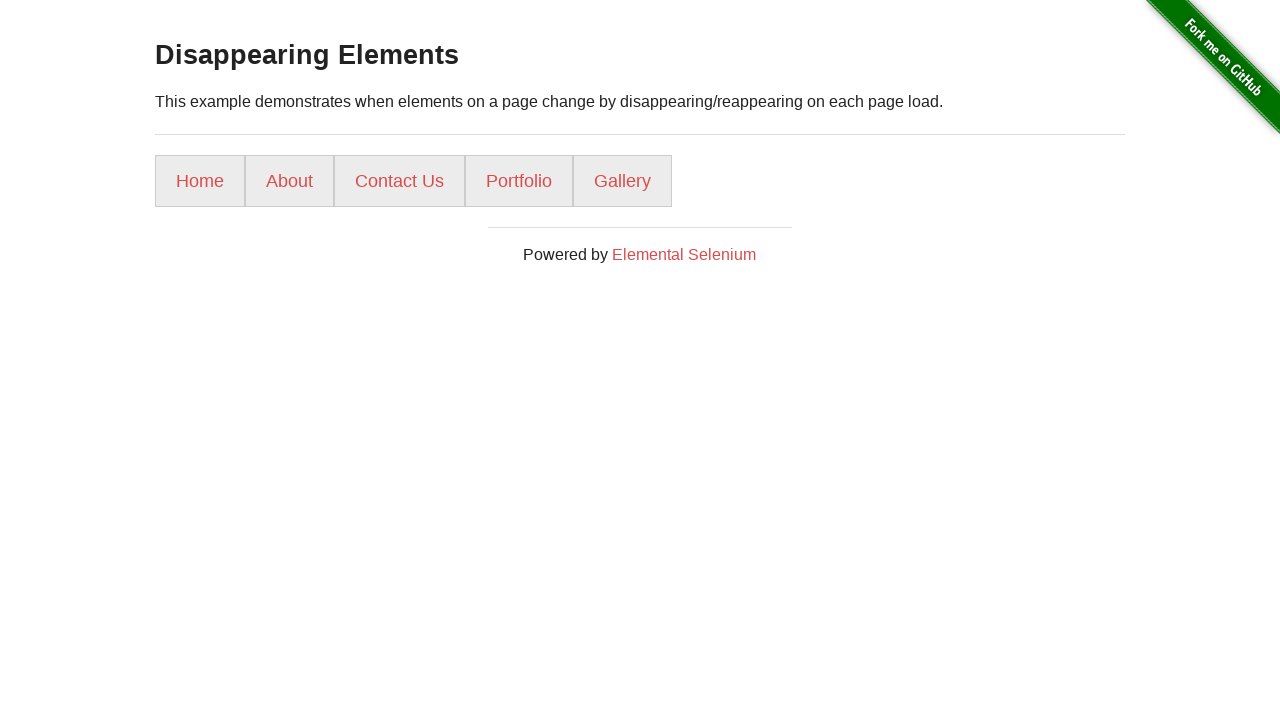

Gallery button is present after refresh
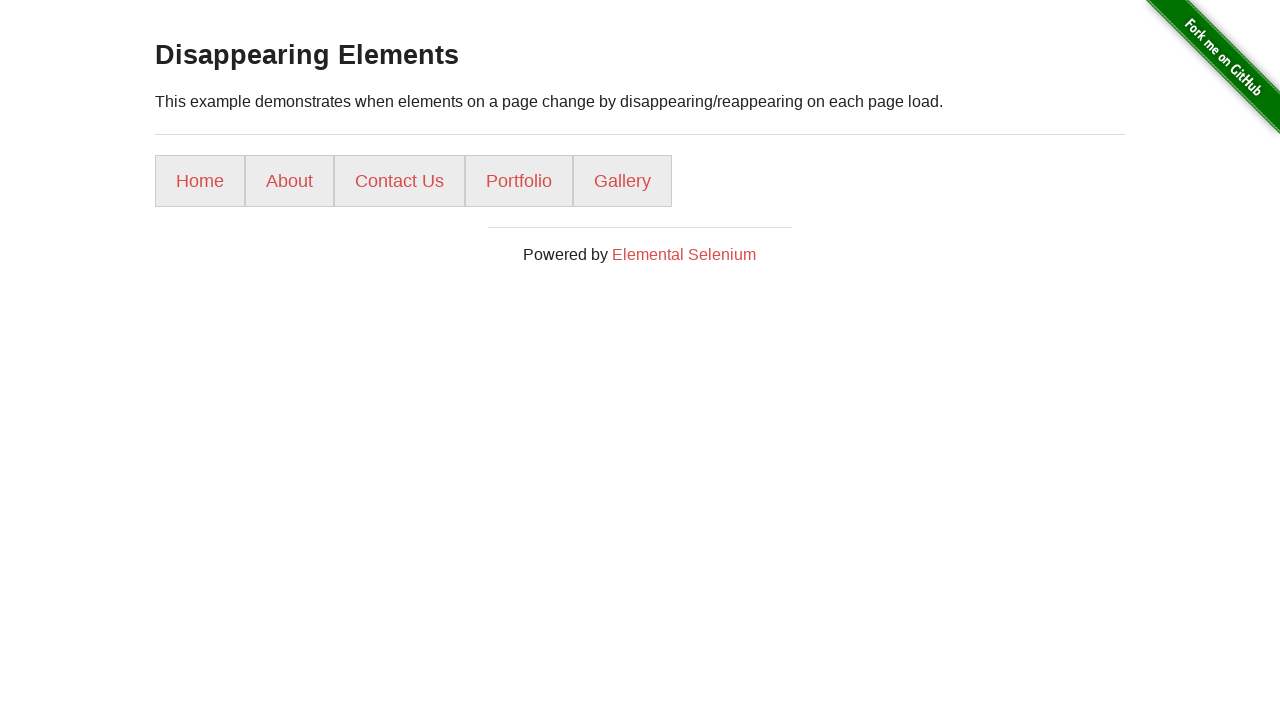

Refreshed page (iteration 2/10)
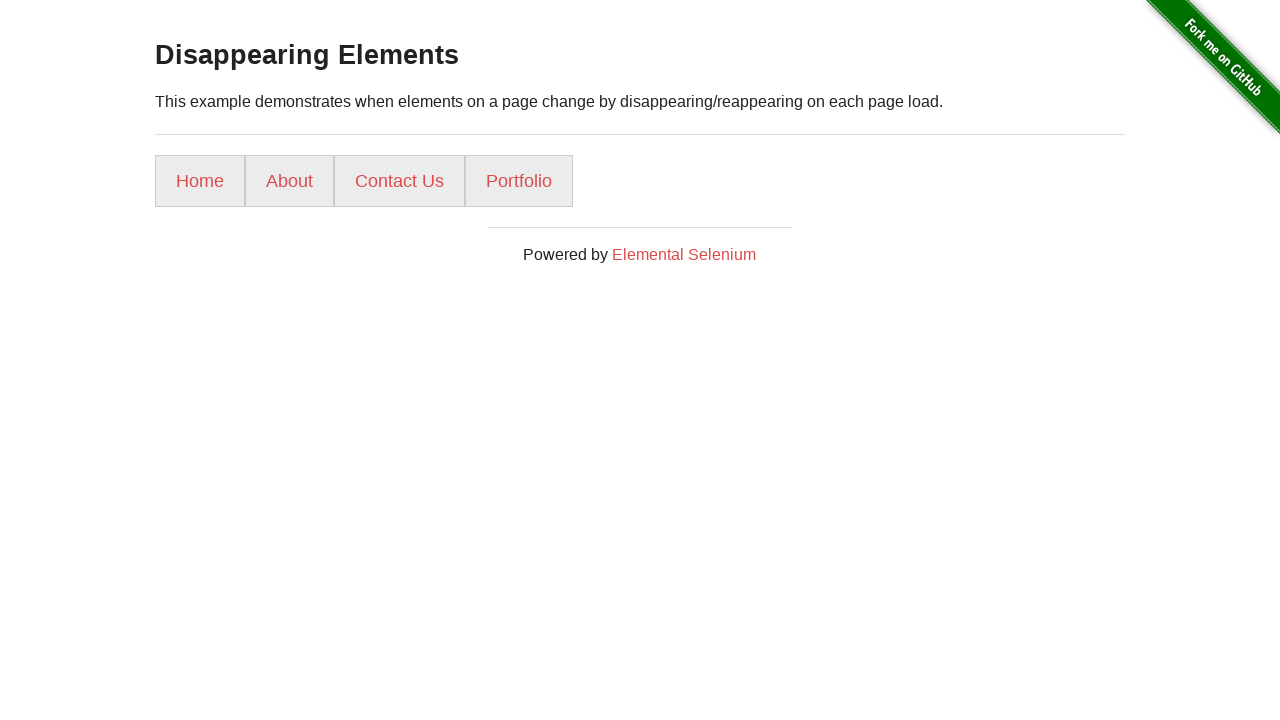

Located Gallery button (5th list item)
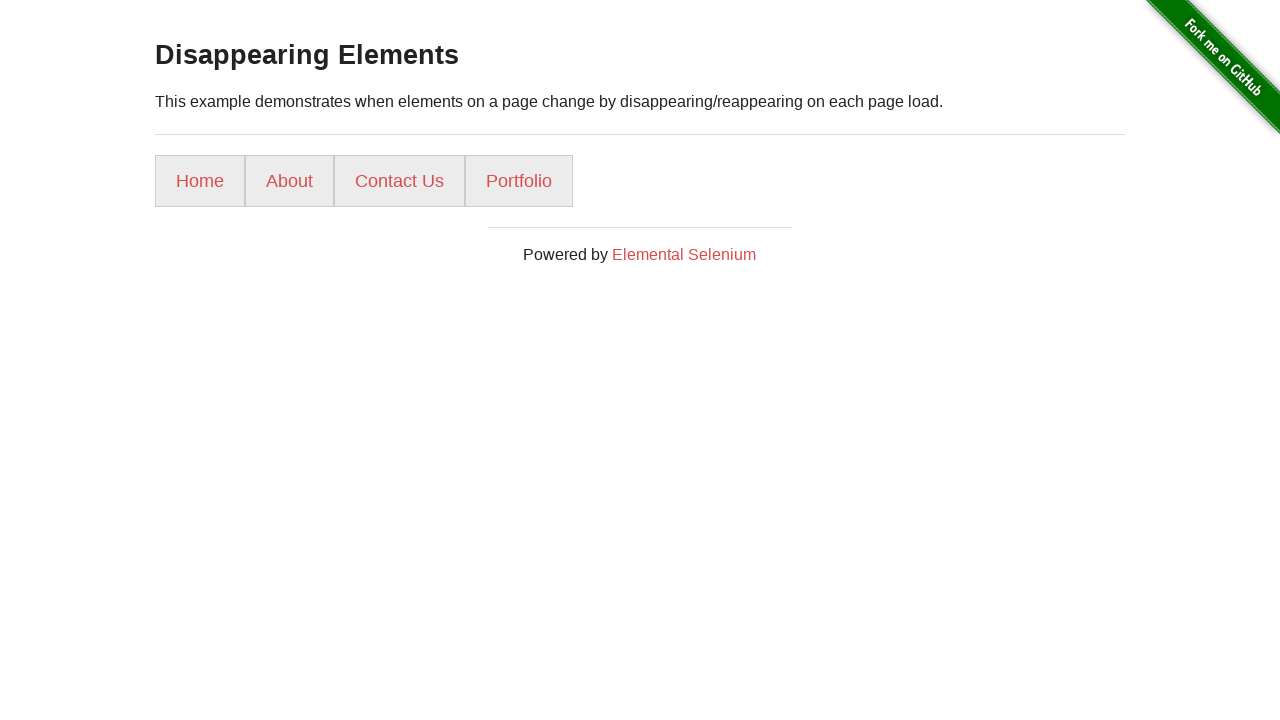

Gallery button is missing after refresh
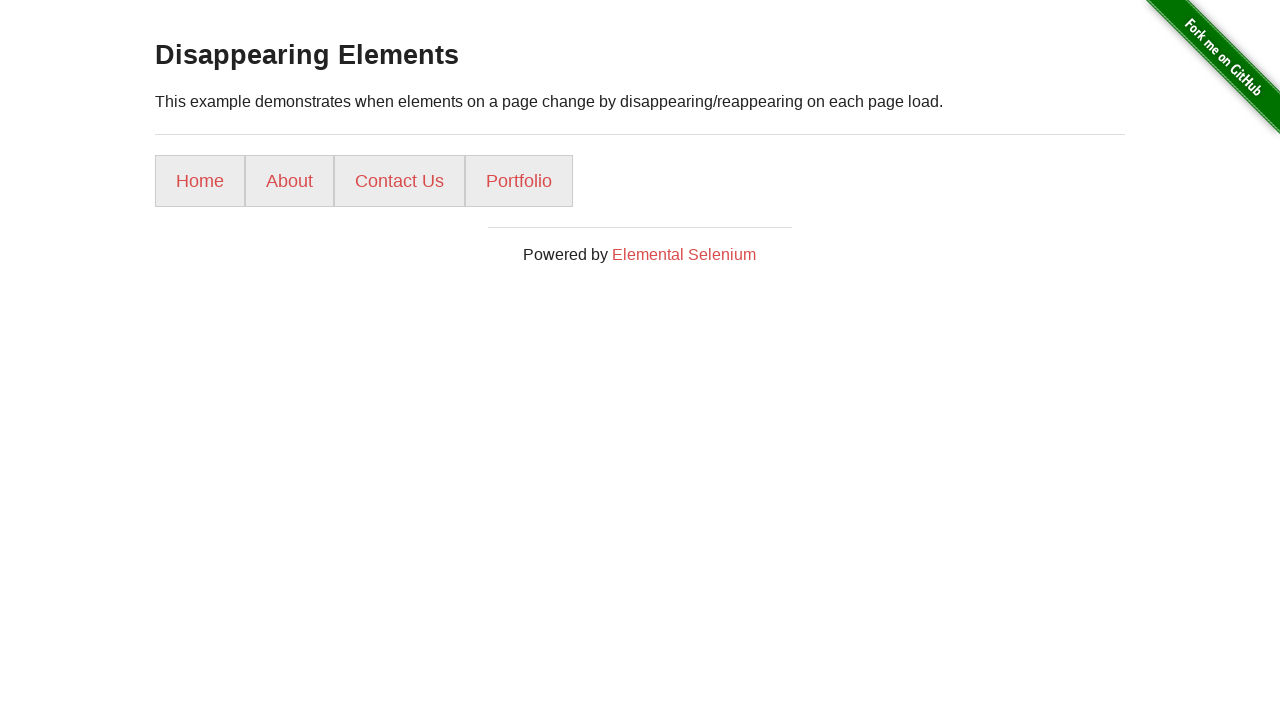

Refreshed page (iteration 3/10)
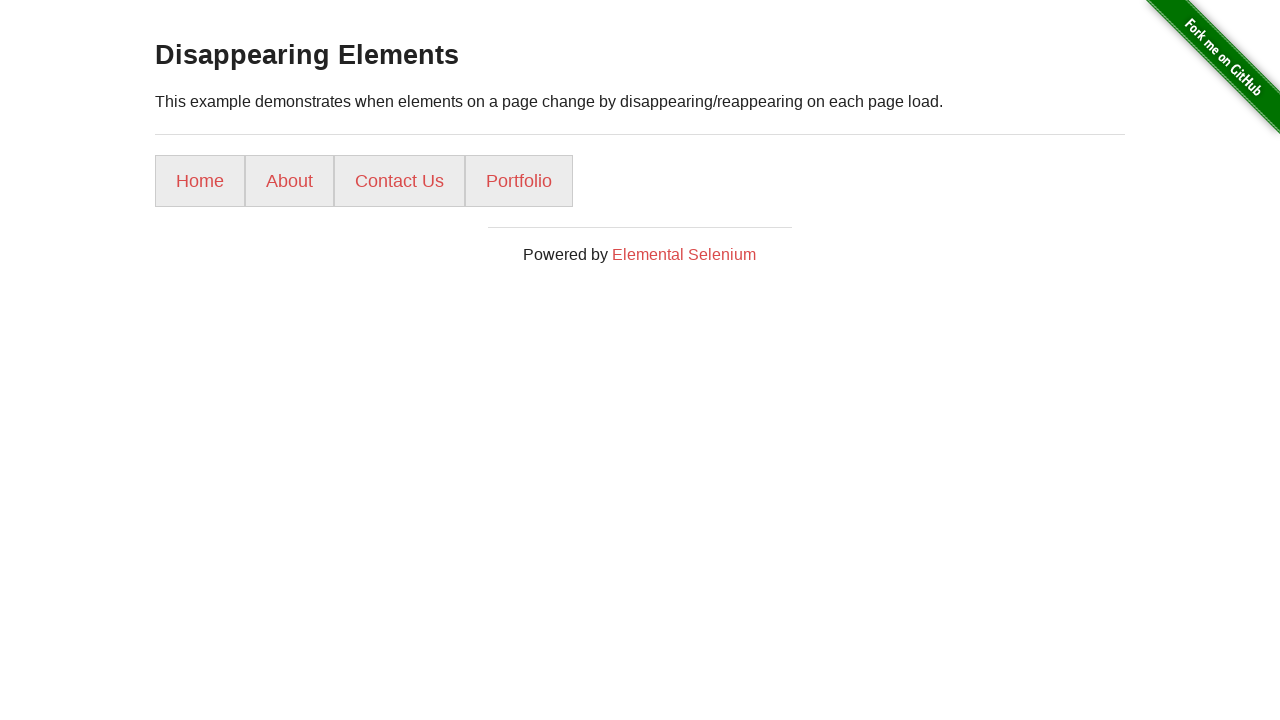

Located Gallery button (5th list item)
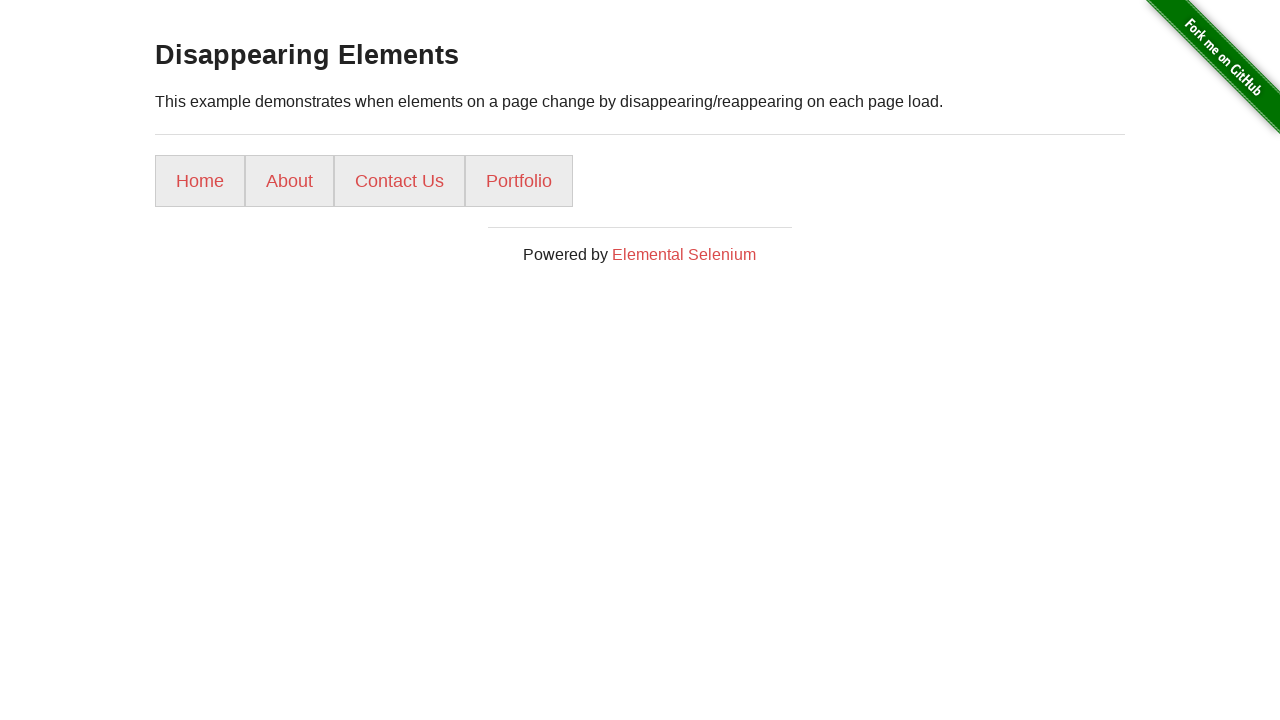

Gallery button is missing after refresh
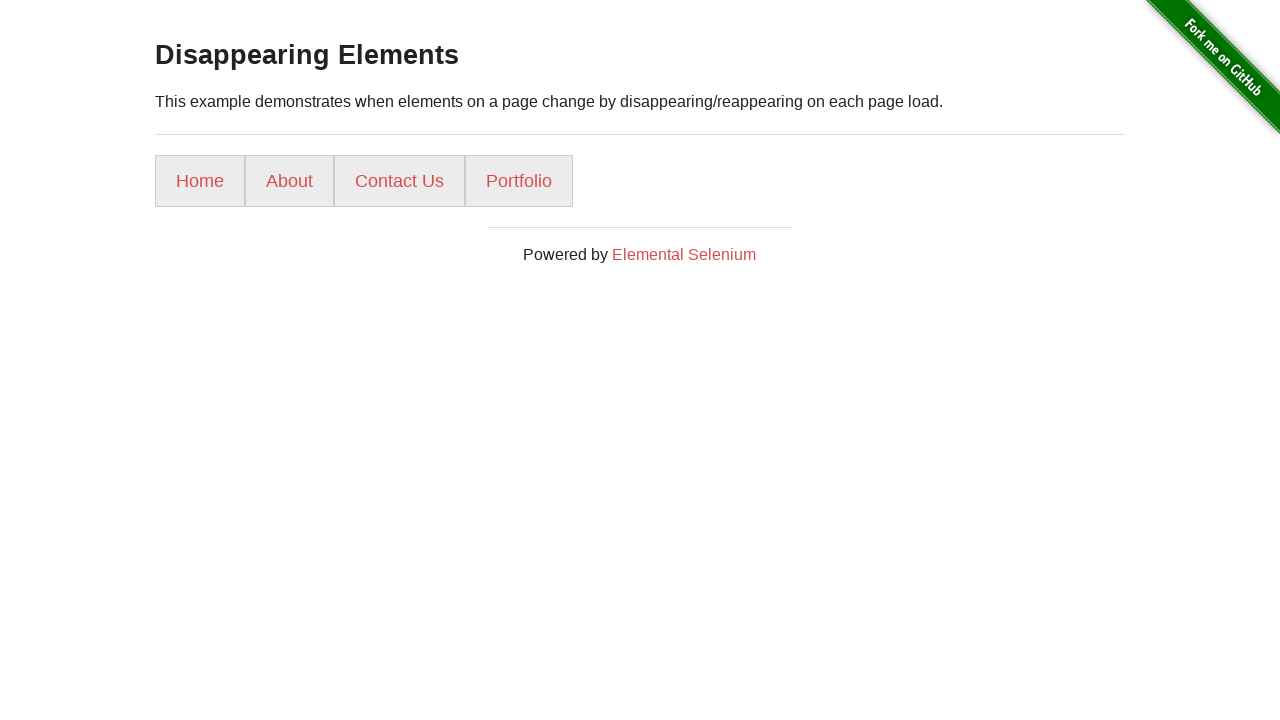

Refreshed page (iteration 4/10)
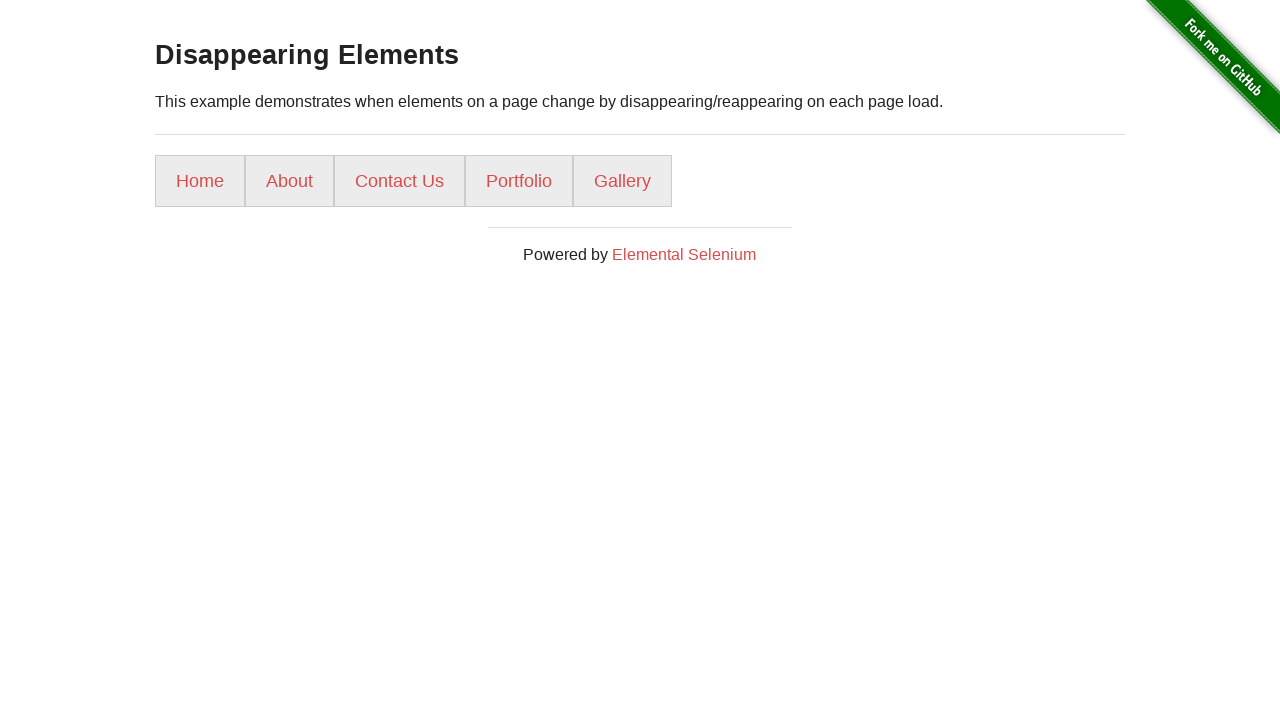

Located Gallery button (5th list item)
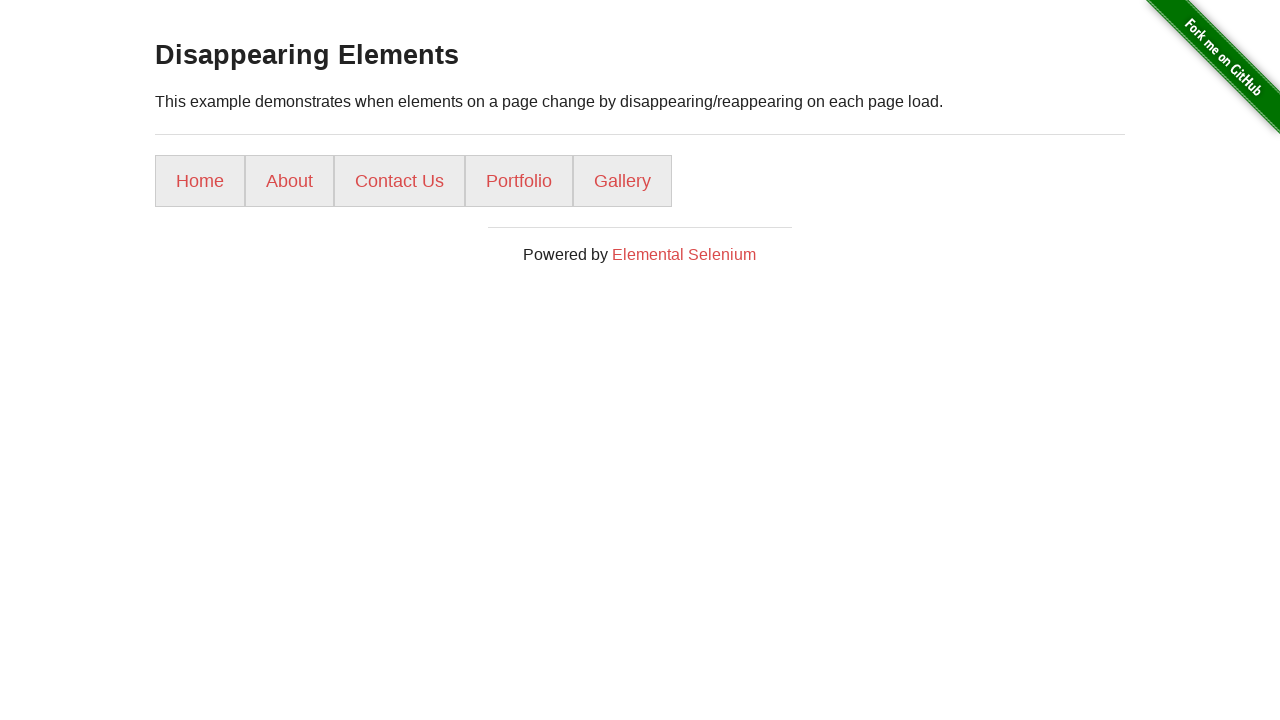

Gallery button is present after refresh
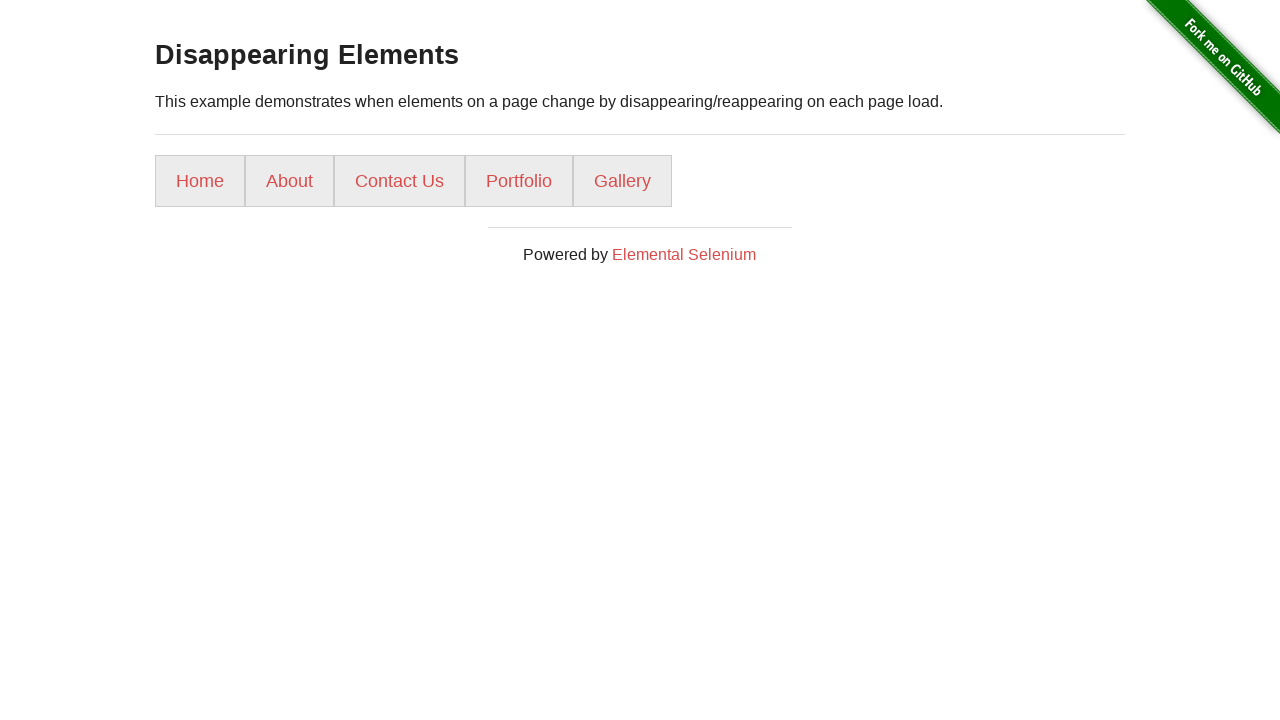

Refreshed page (iteration 5/10)
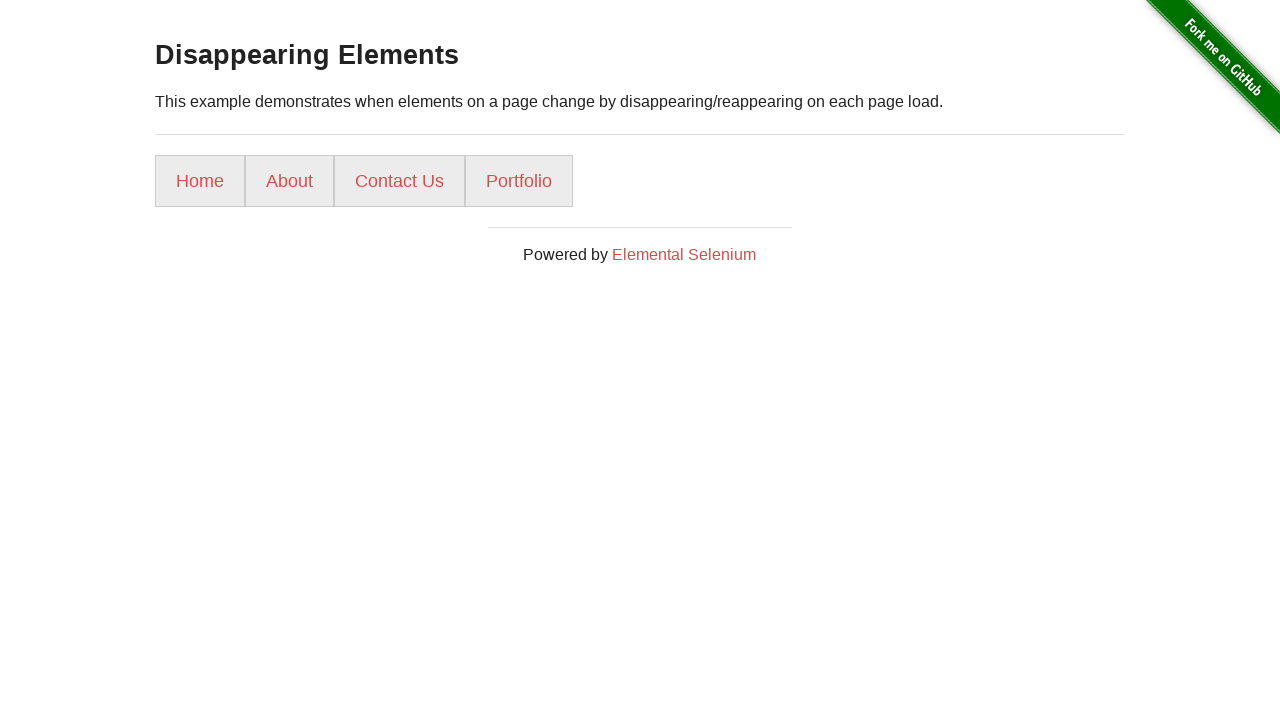

Located Gallery button (5th list item)
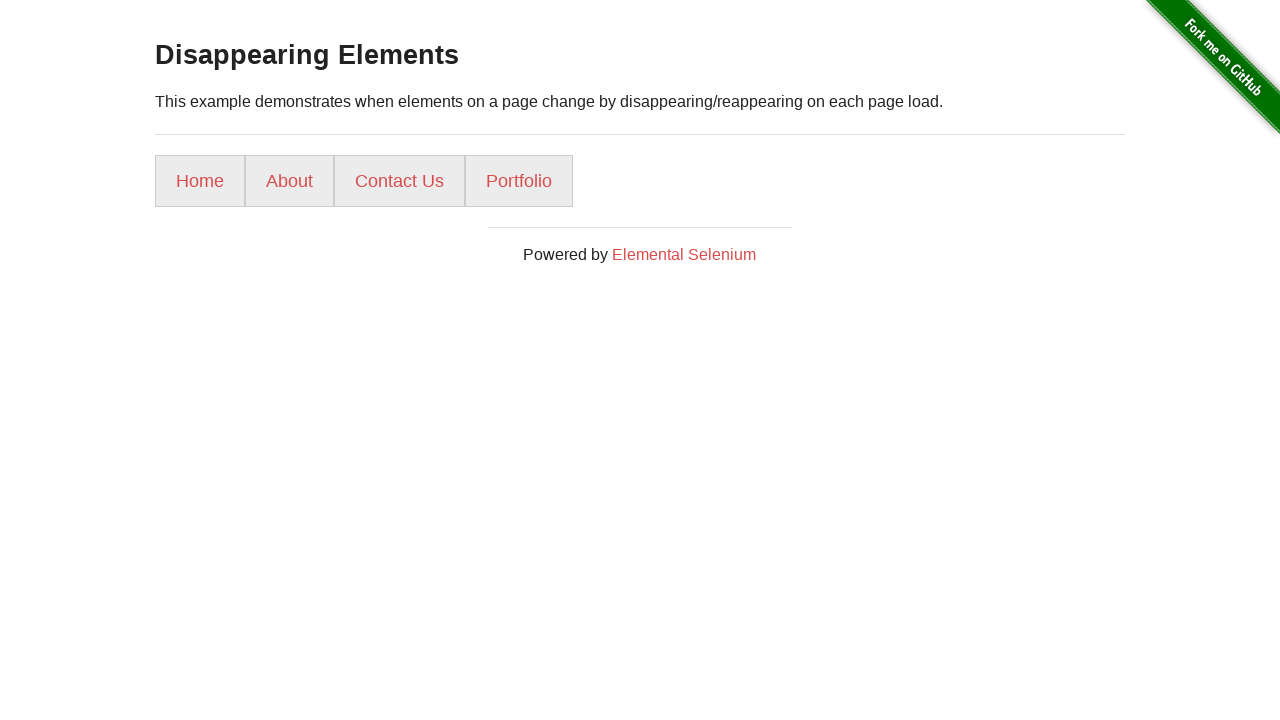

Gallery button is missing after refresh
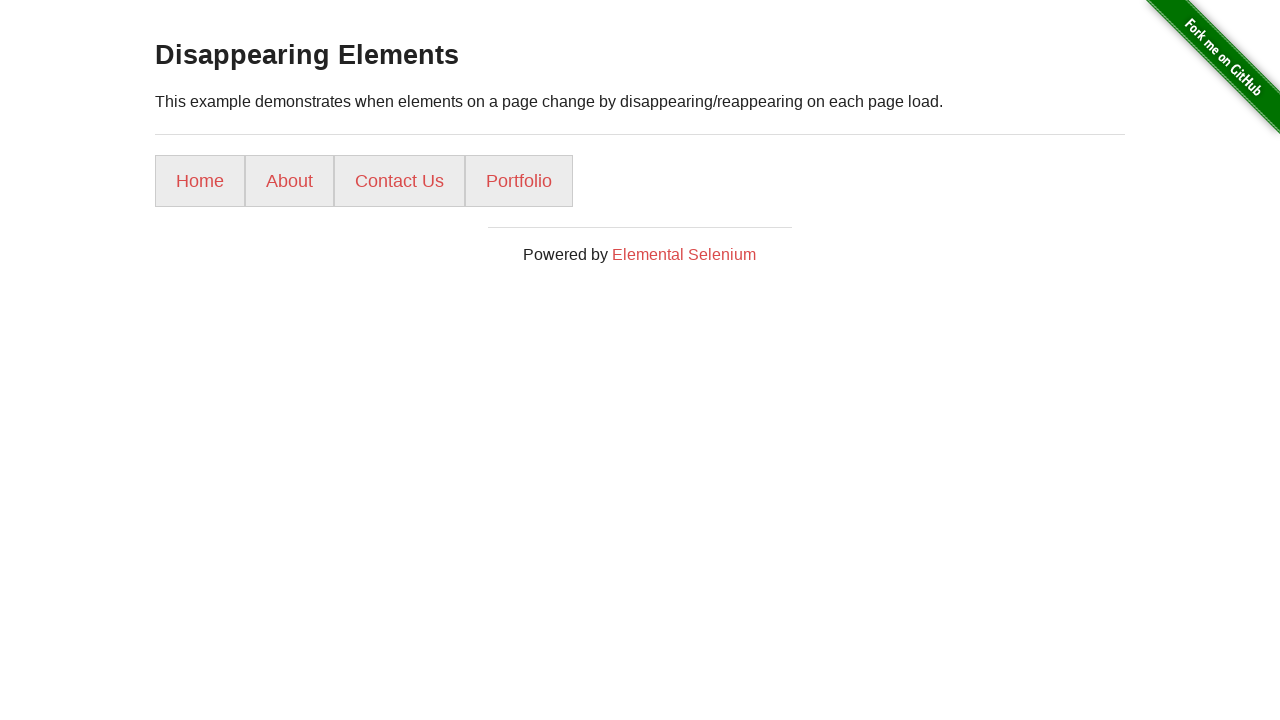

Refreshed page (iteration 6/10)
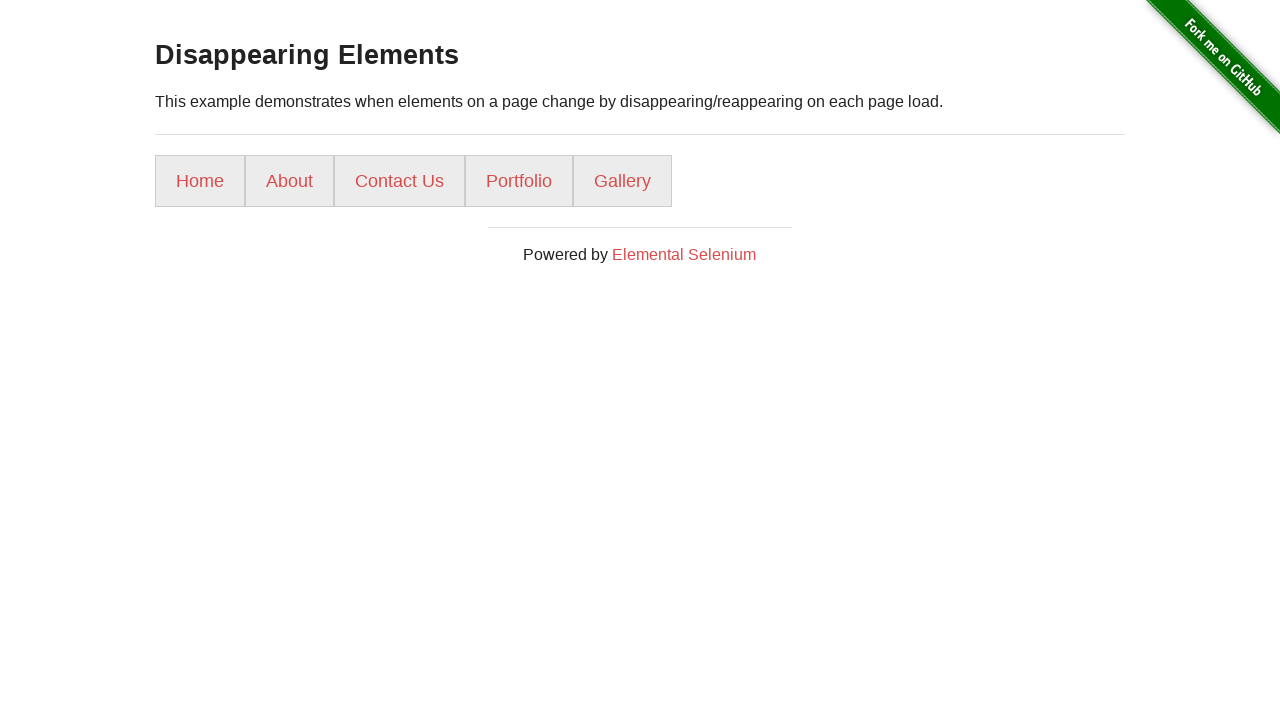

Located Gallery button (5th list item)
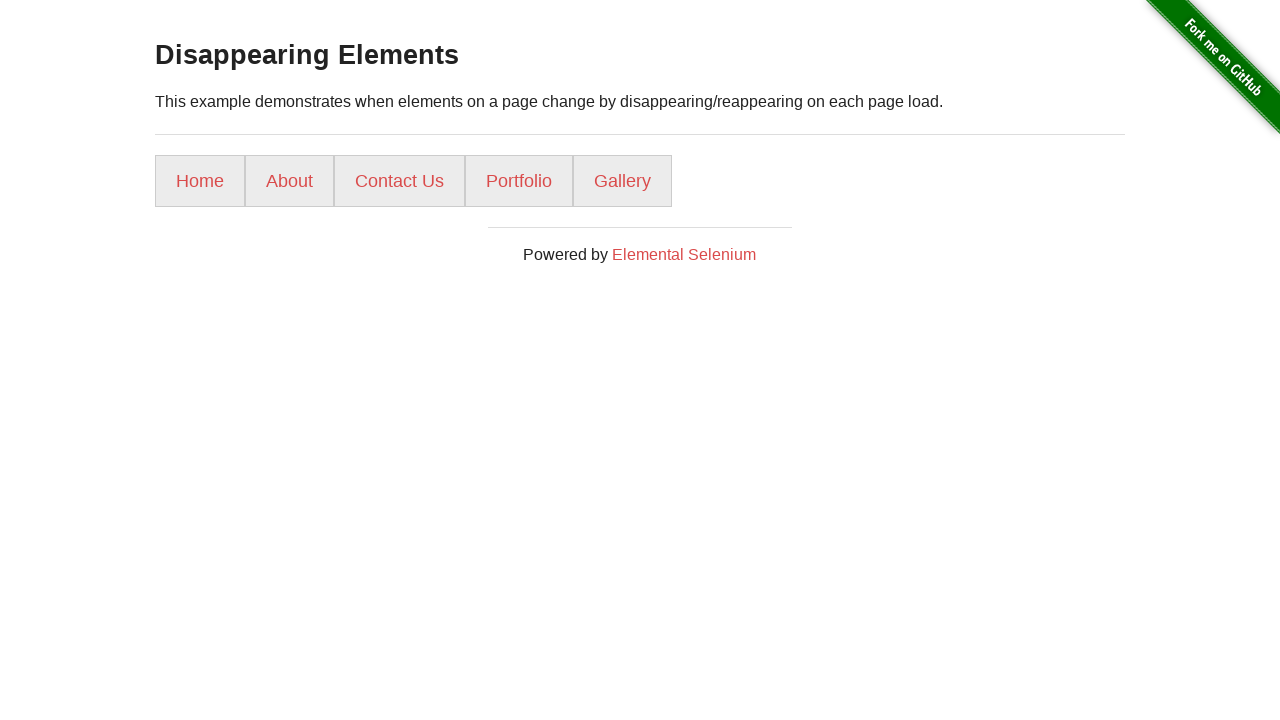

Gallery button is present after refresh
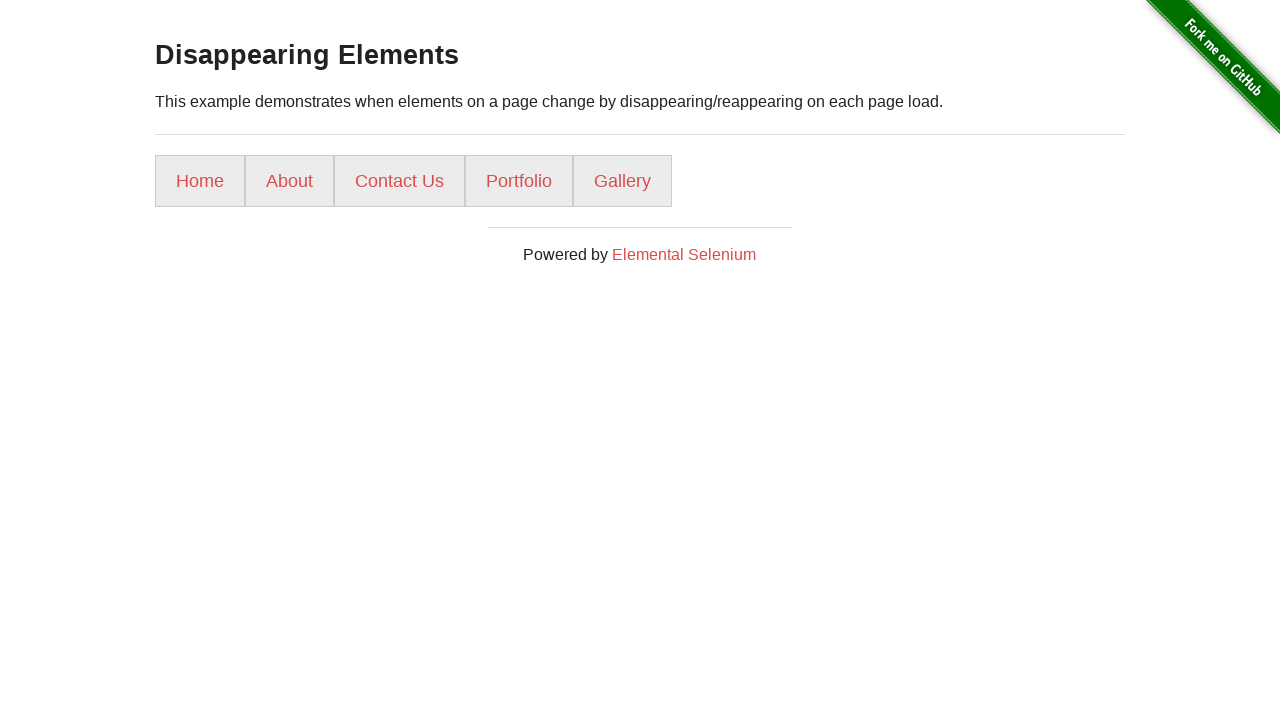

Refreshed page (iteration 7/10)
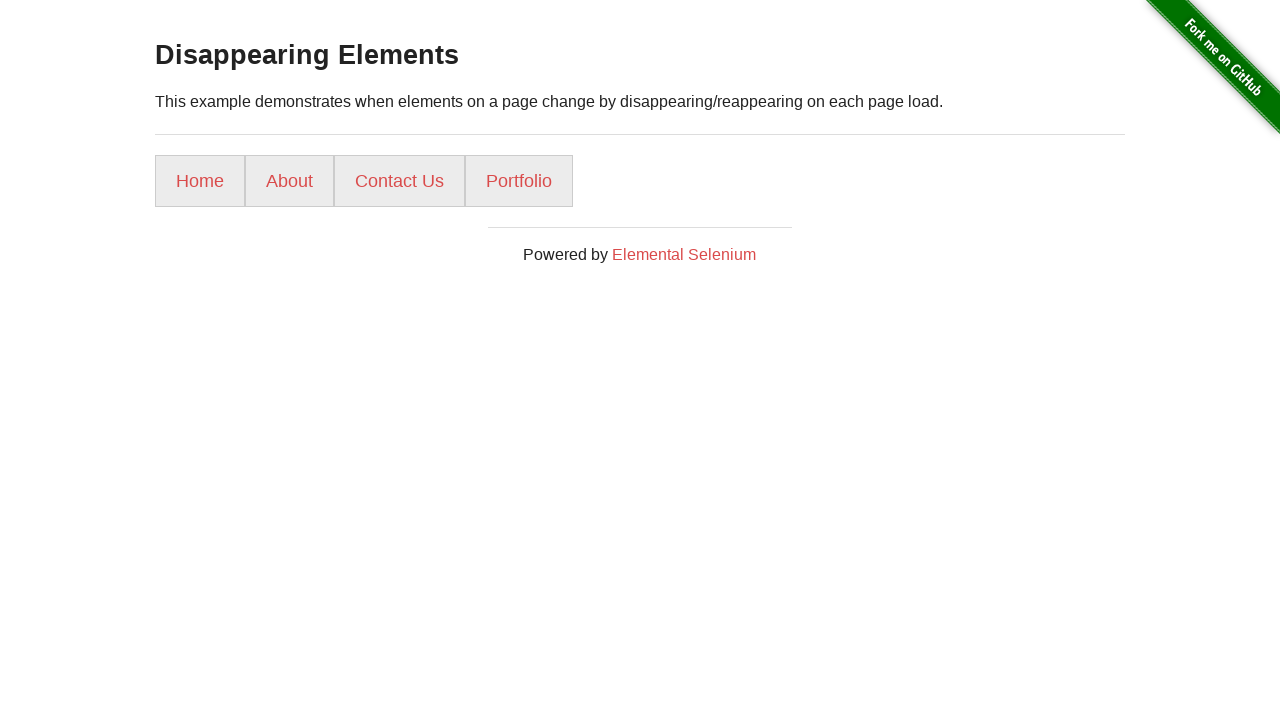

Located Gallery button (5th list item)
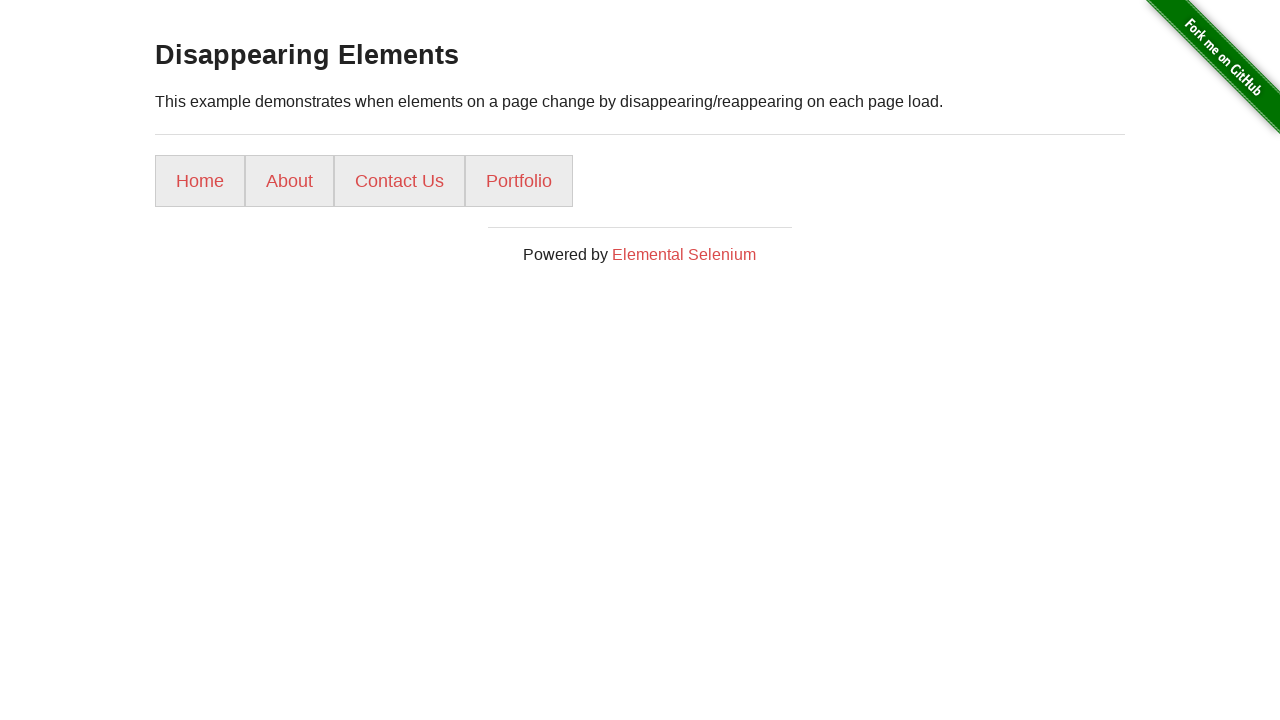

Gallery button is missing after refresh
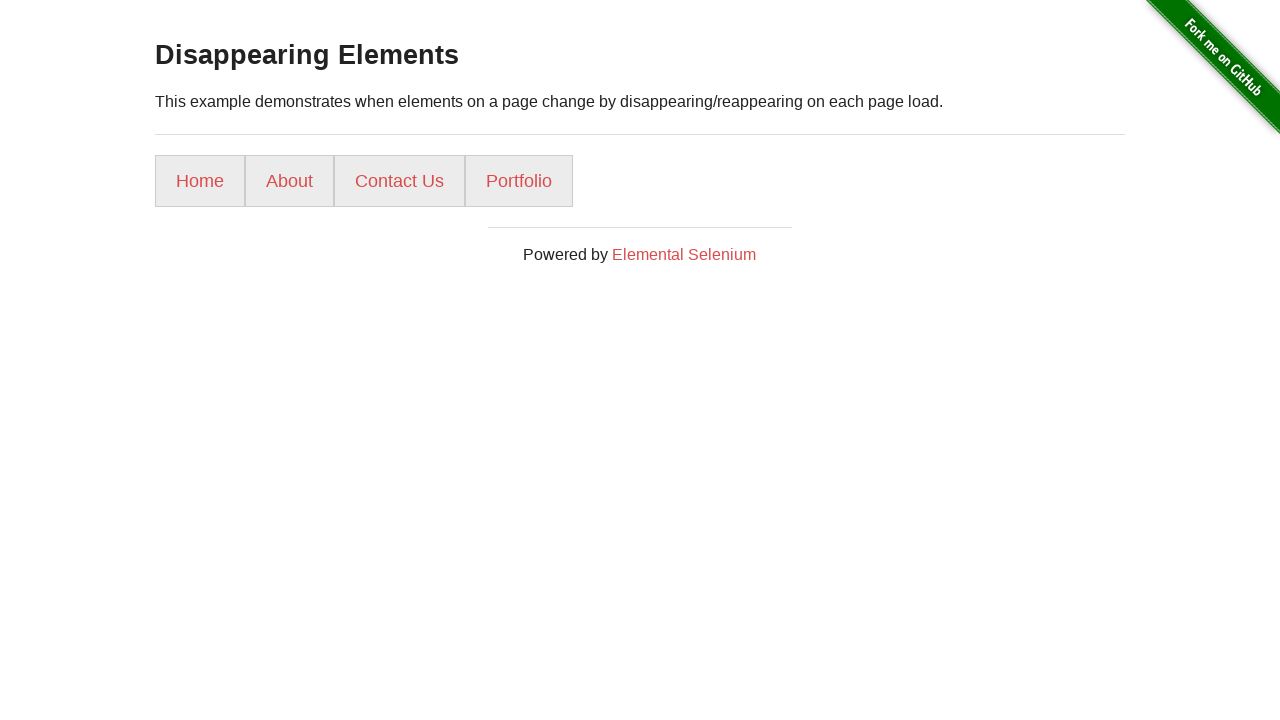

Refreshed page (iteration 8/10)
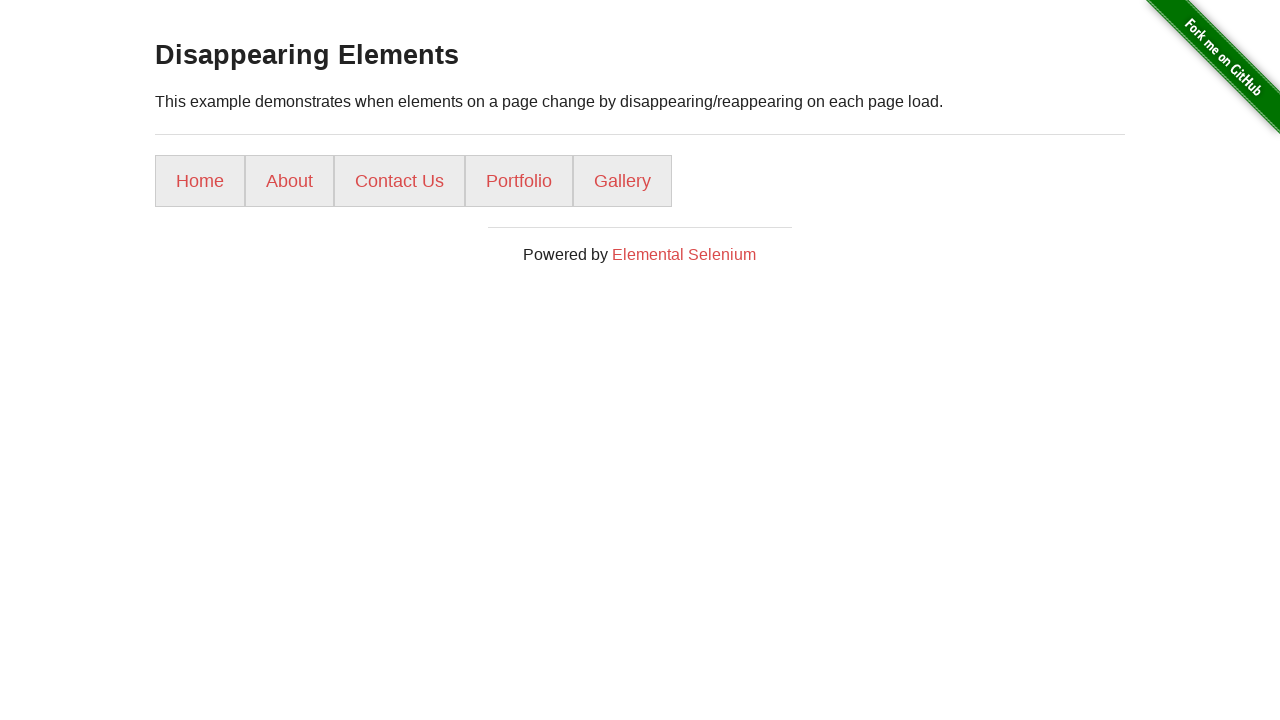

Located Gallery button (5th list item)
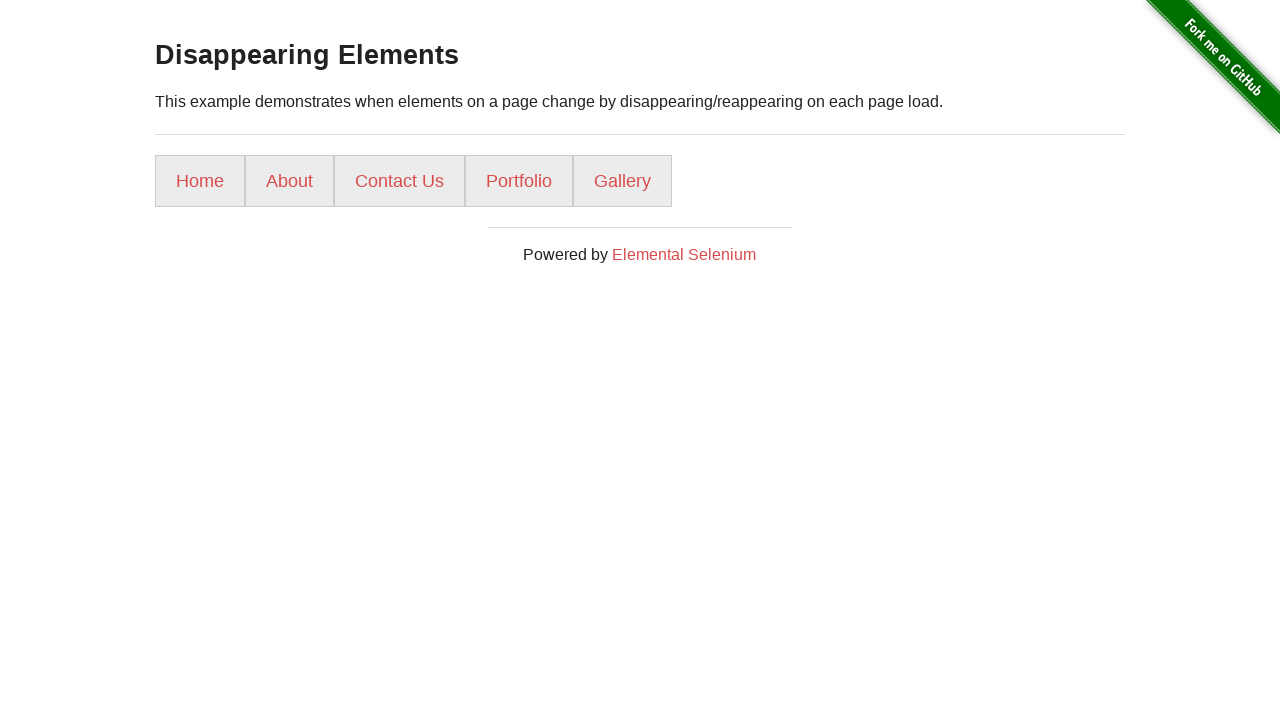

Gallery button is present after refresh
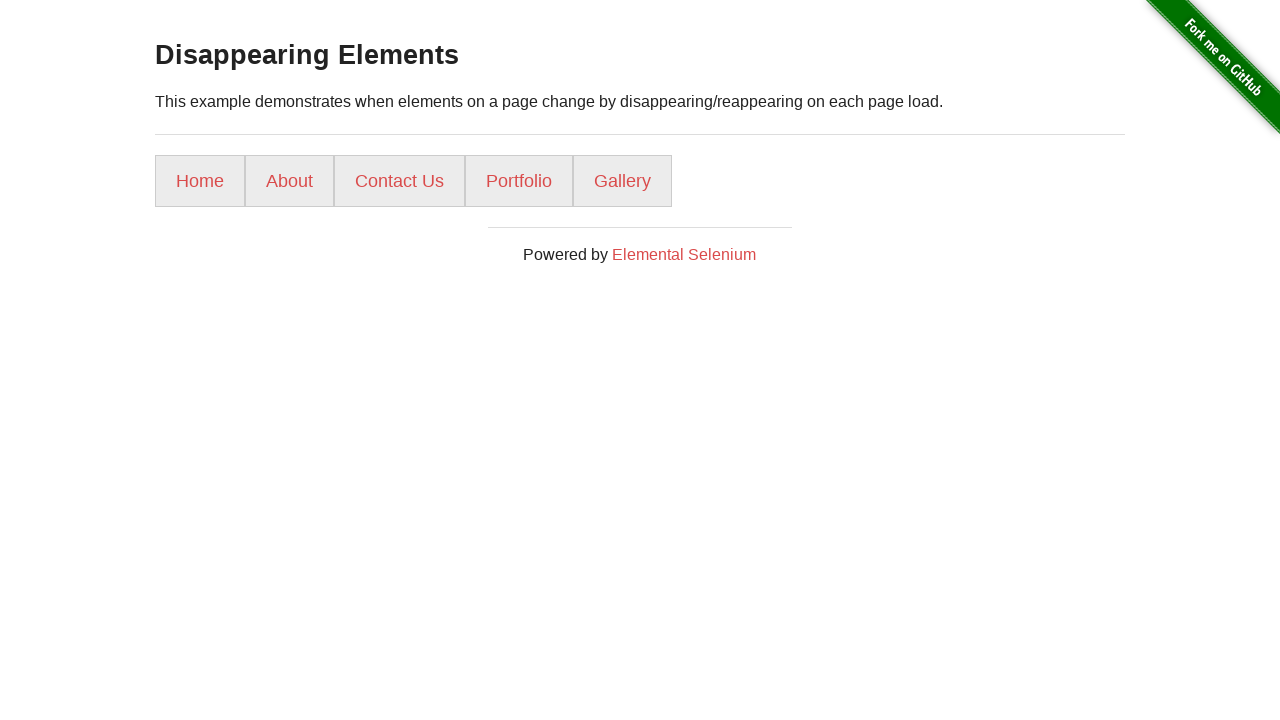

Refreshed page (iteration 9/10)
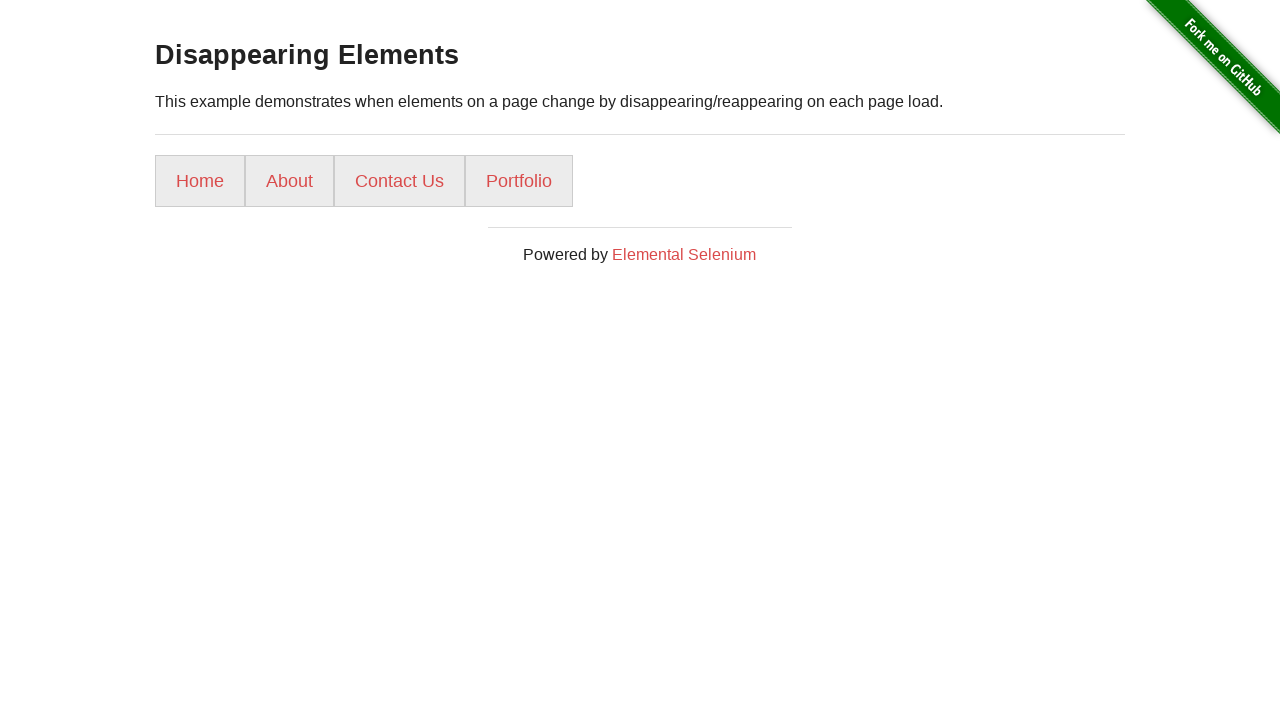

Located Gallery button (5th list item)
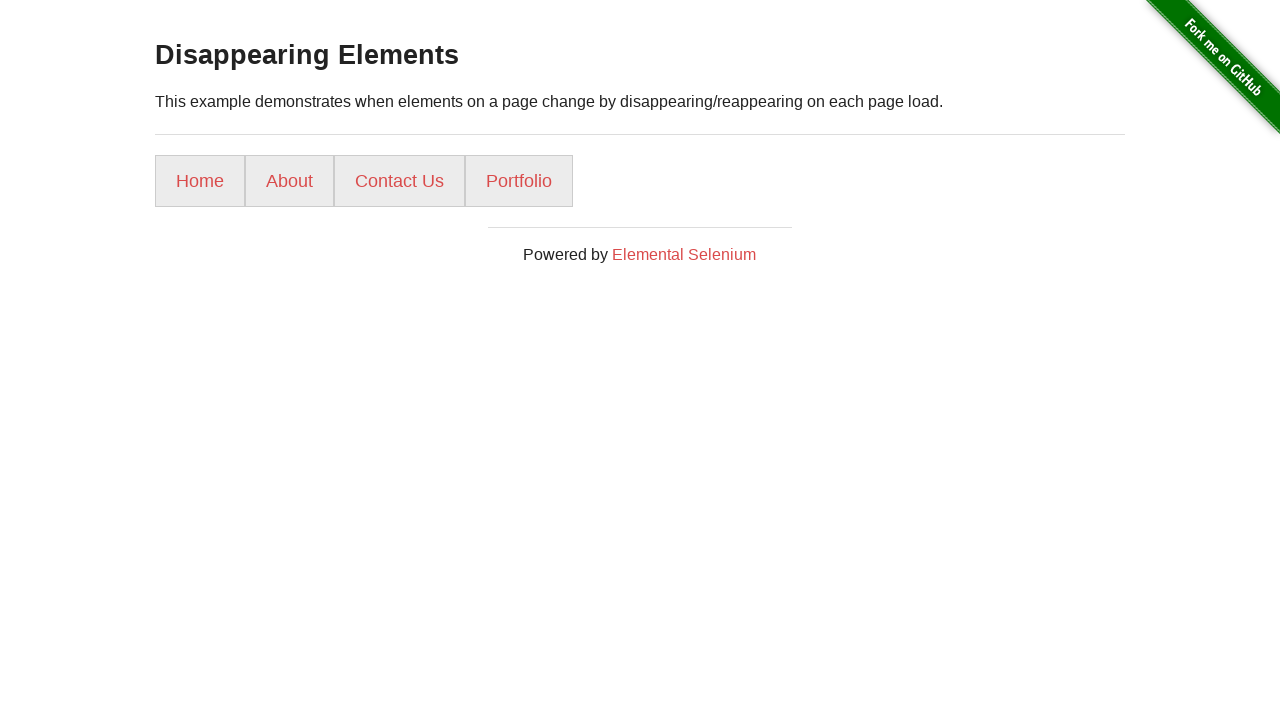

Gallery button is missing after refresh
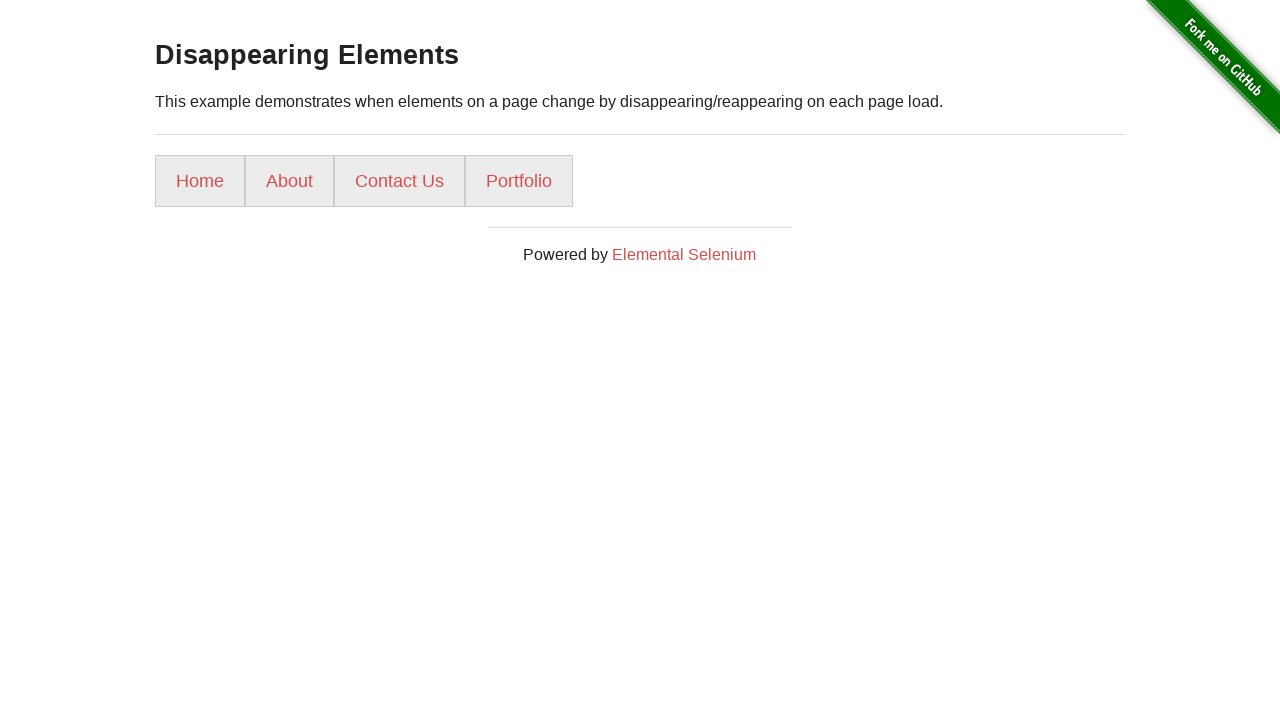

Refreshed page (iteration 10/10)
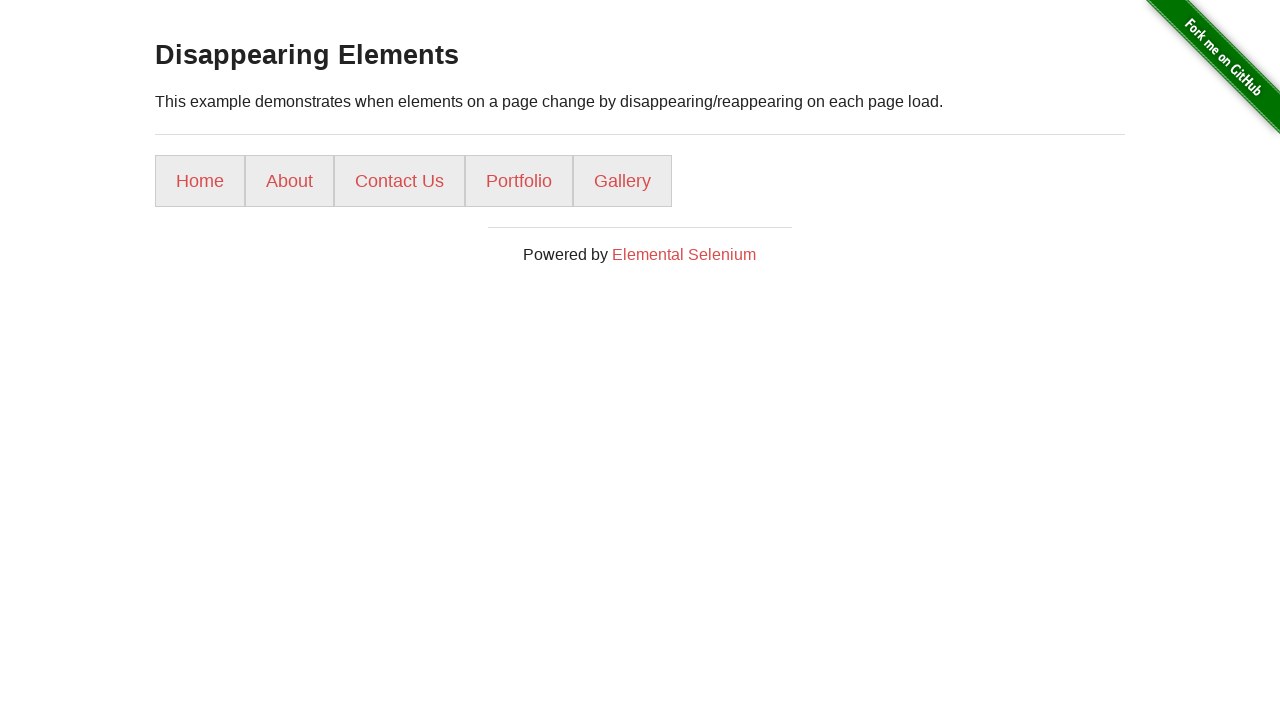

Located Gallery button (5th list item)
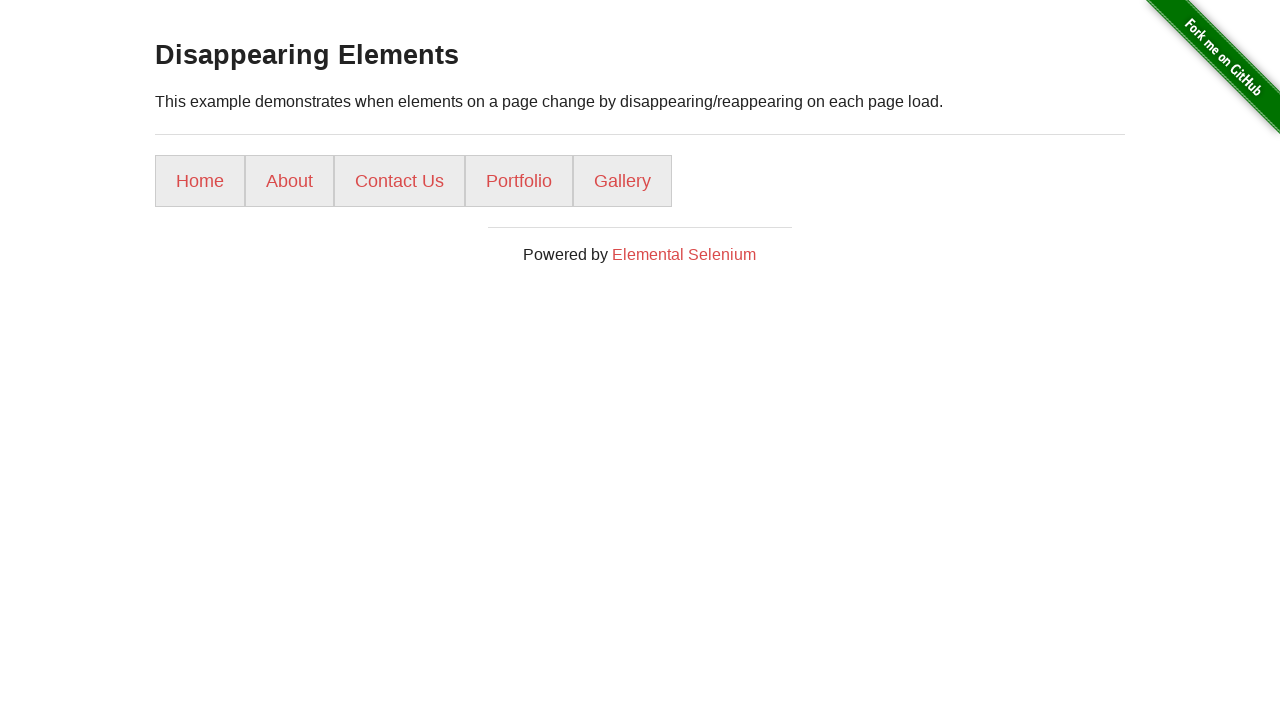

Gallery button is present after refresh
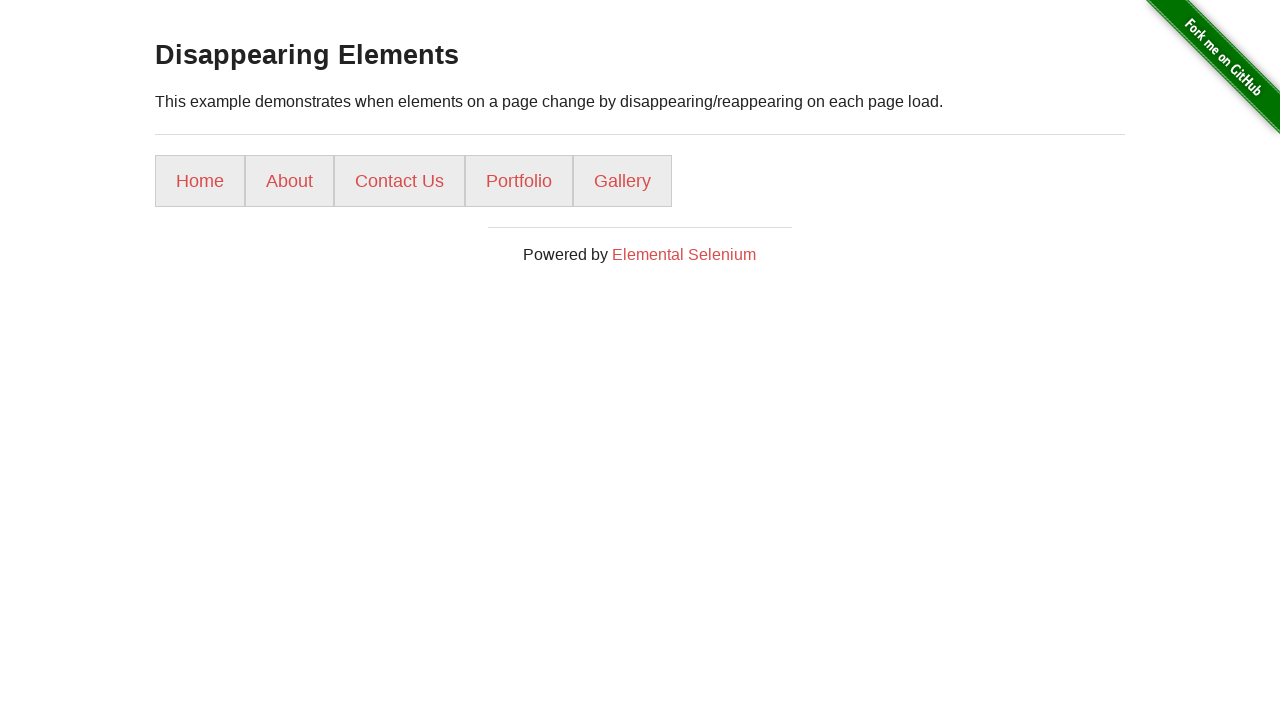

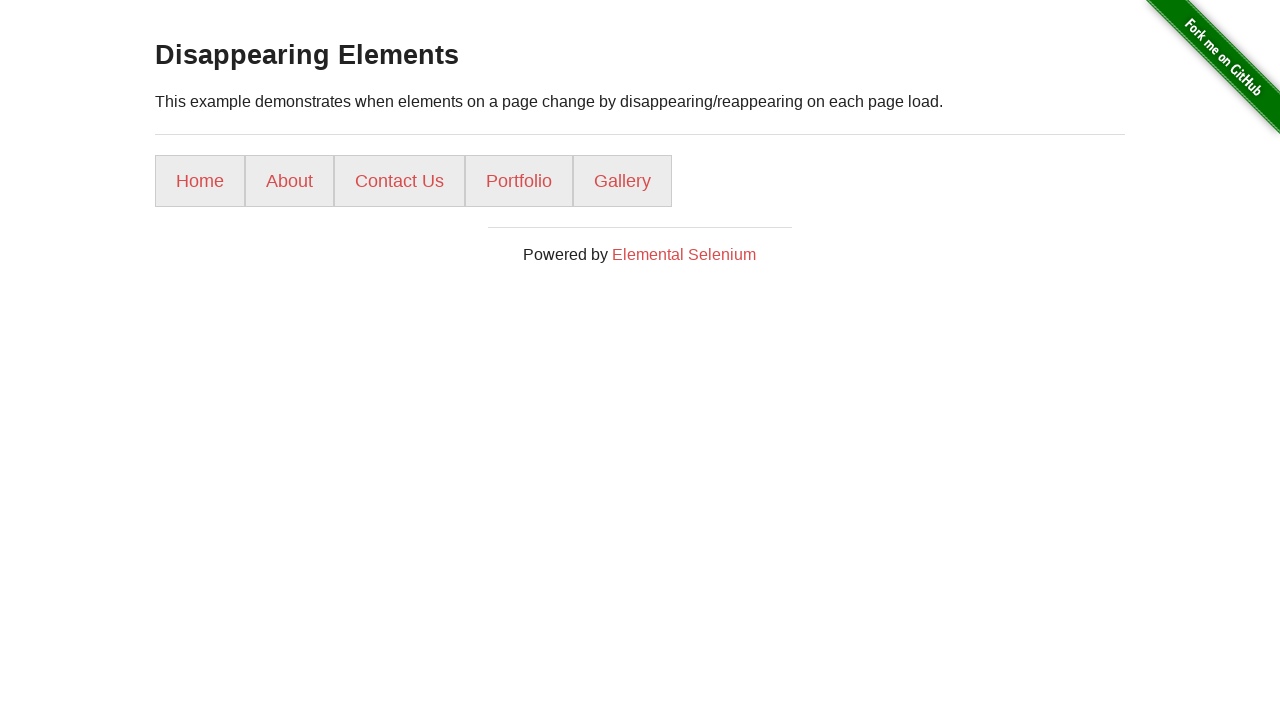